Tests drag and drop functionality on jQuery UI demo page by dragging an element to a drop target within an iframe, then clicking a Button link in the main page

Starting URL: https://jqueryui.com/droppable/

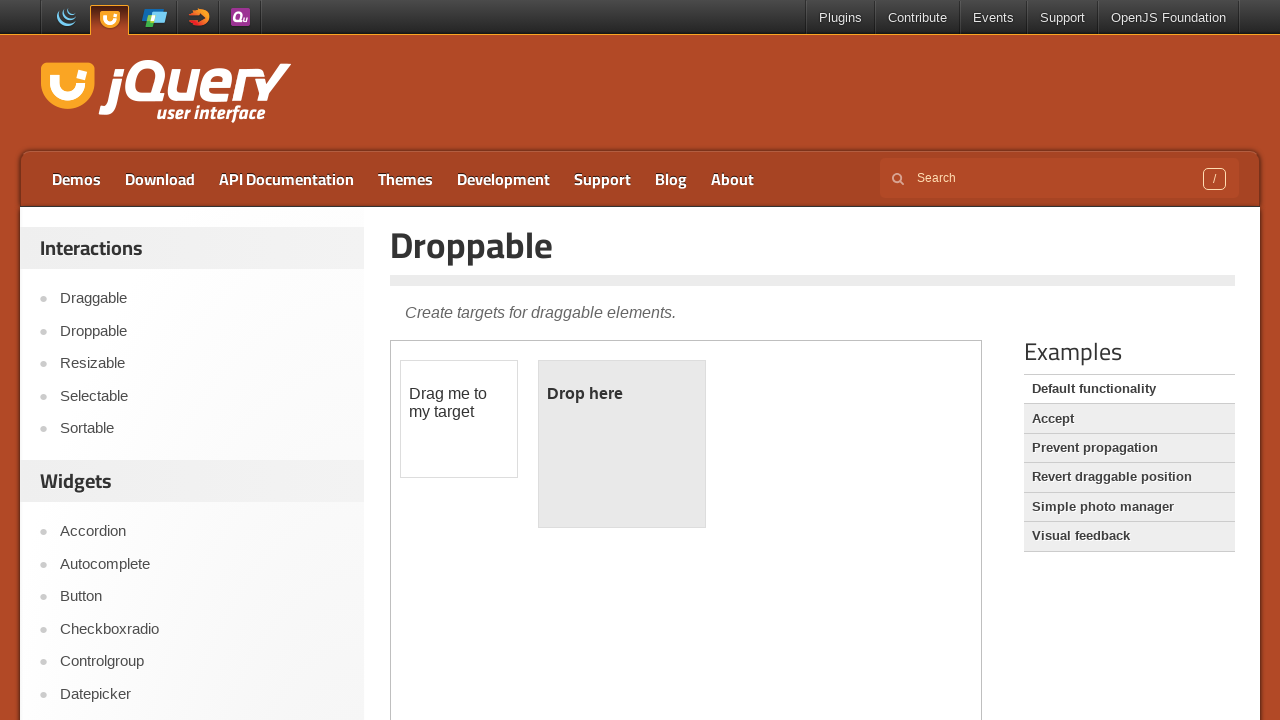

Located the iframe containing the droppable demo
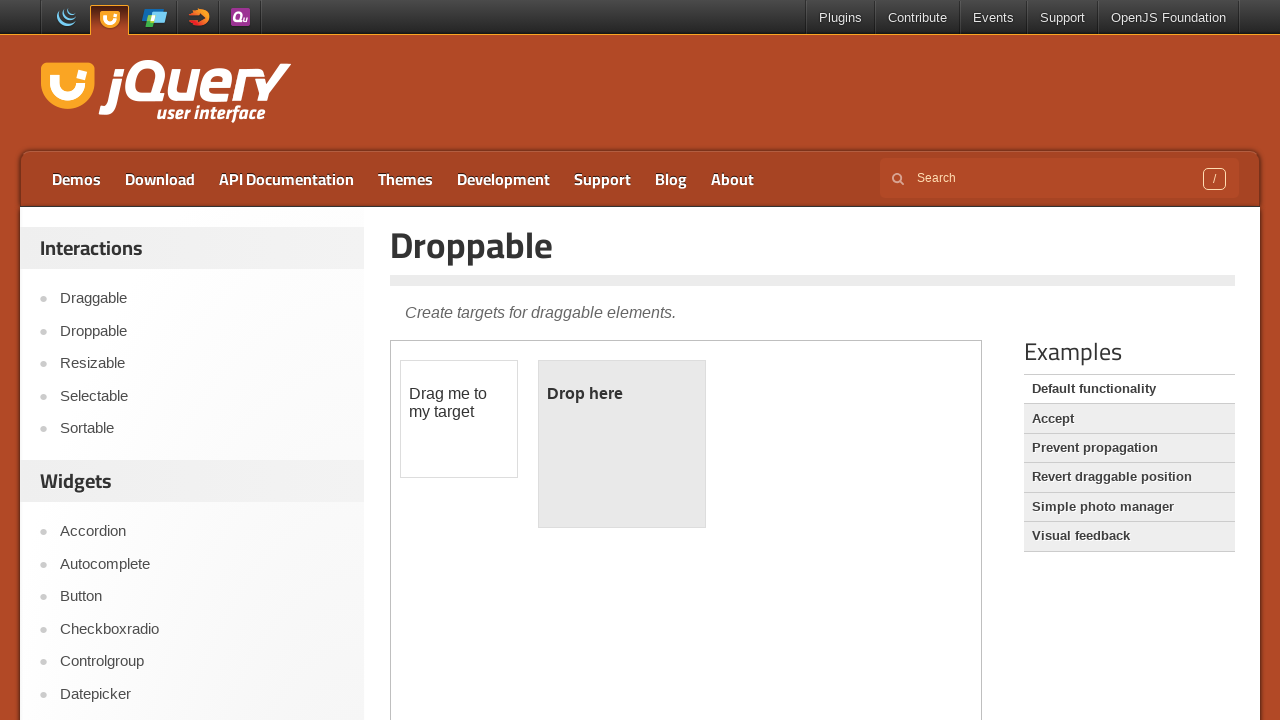

Located the draggable element within the iframe
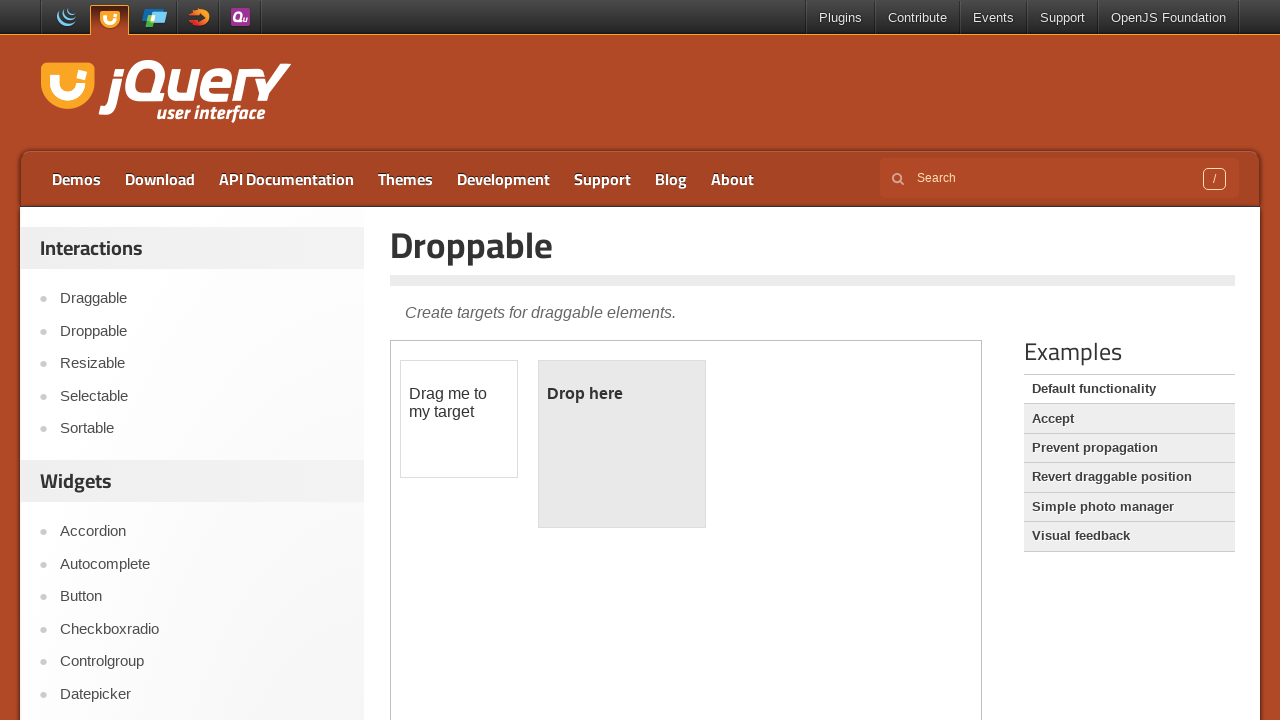

Located the droppable target element within the iframe
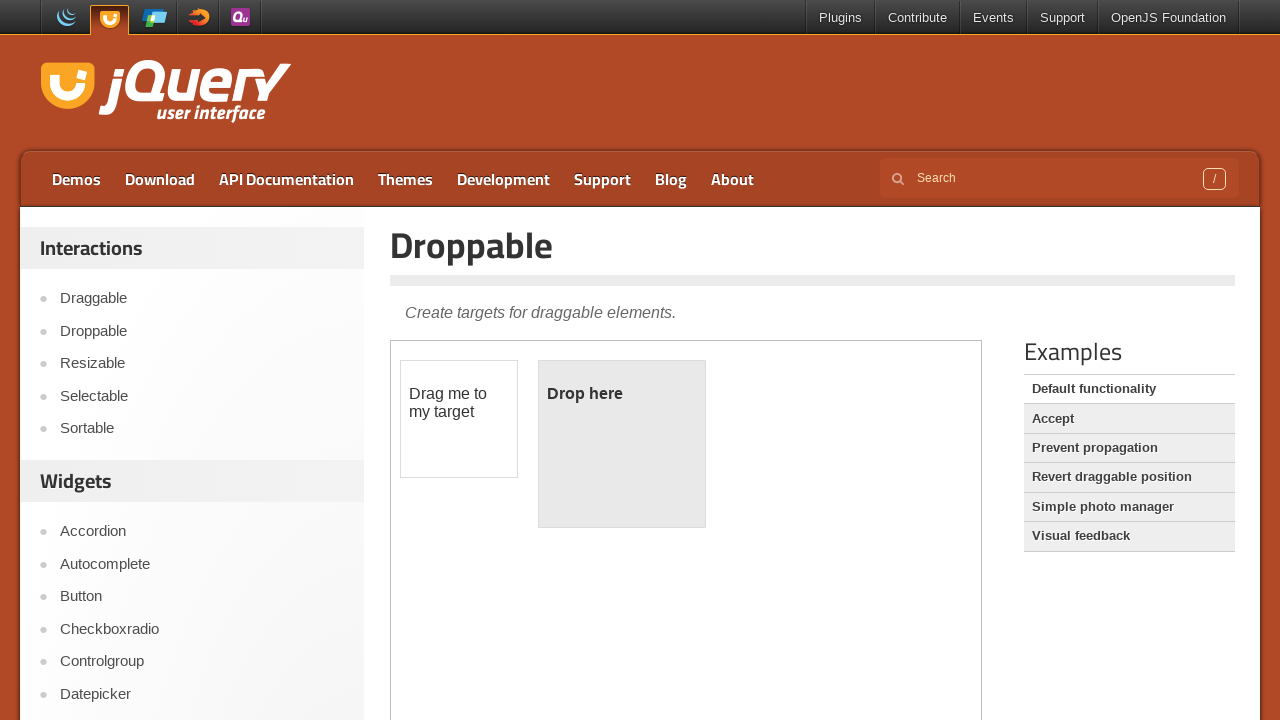

Dragged the draggable element to the droppable target at (622, 444)
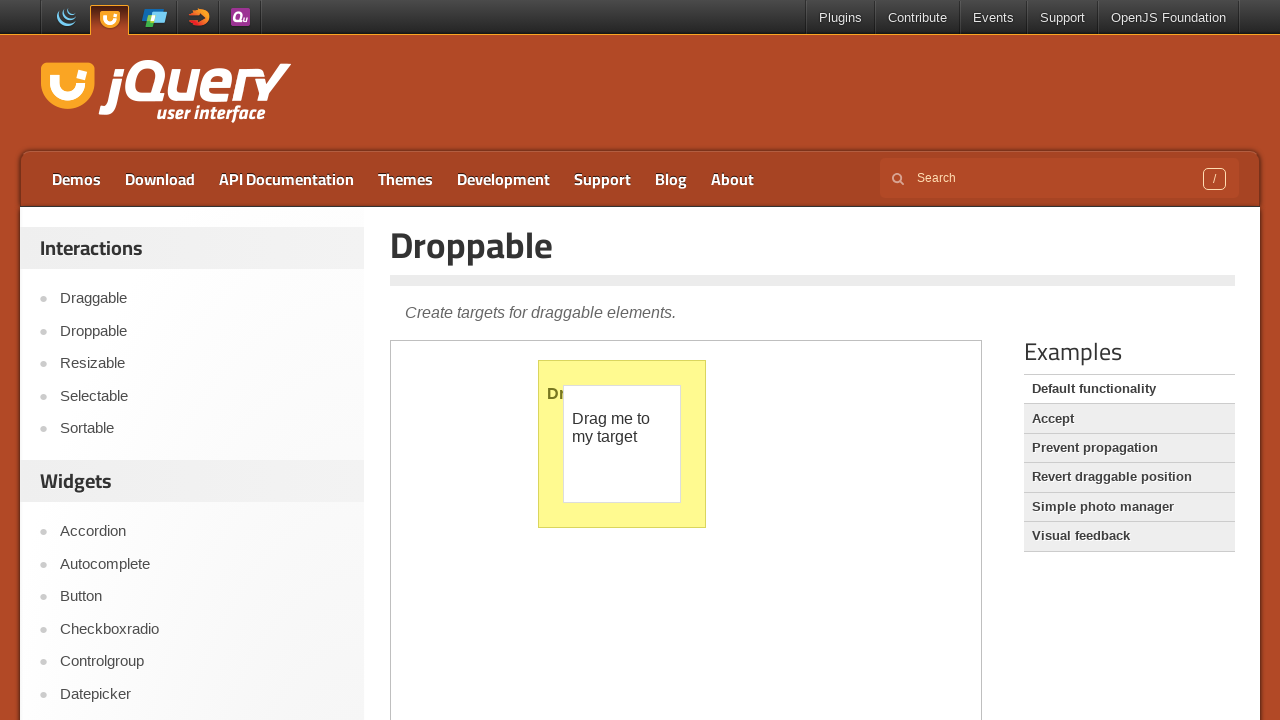

Waited 1 second to verify drop completion
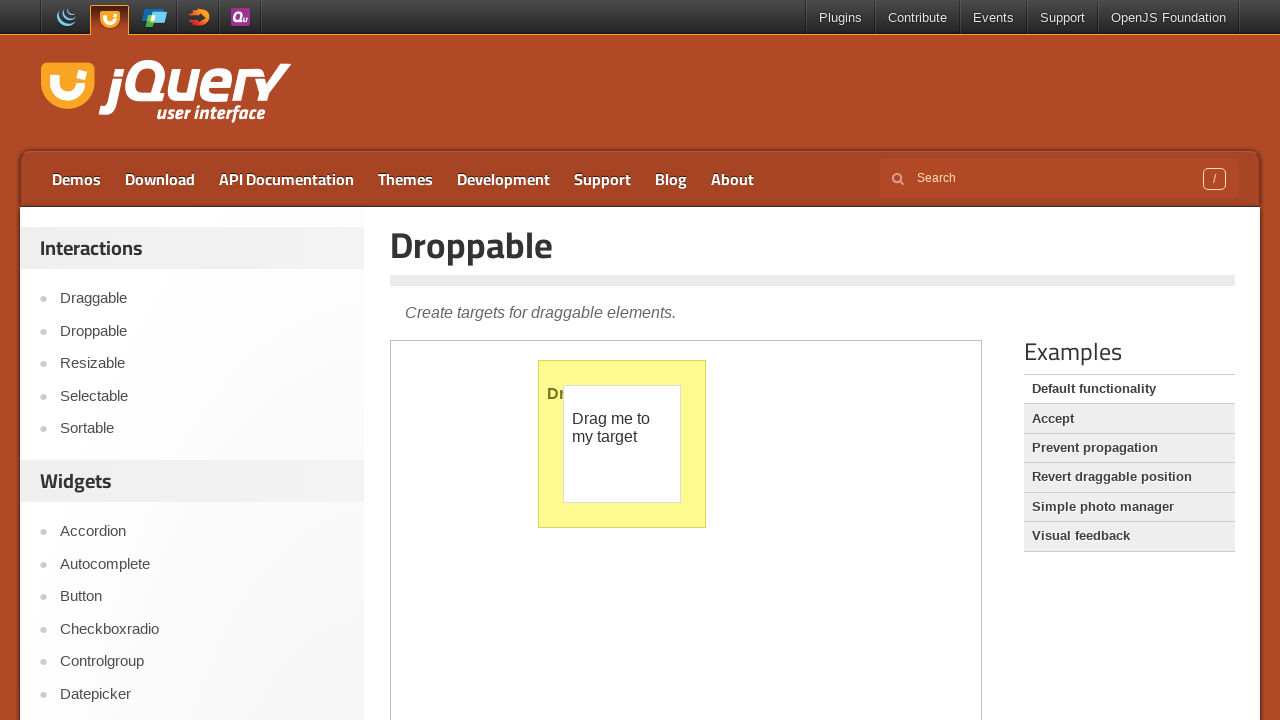

Clicked the Button link in the main page at (202, 597) on a:text('Button')
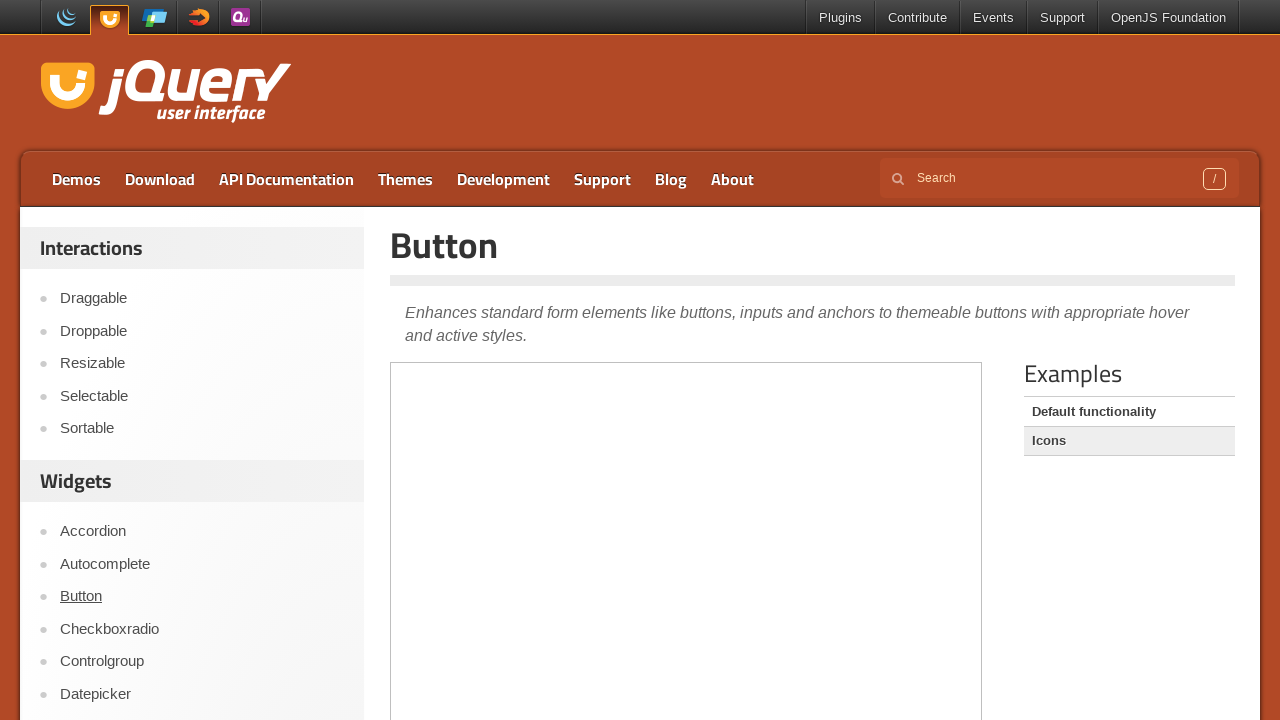

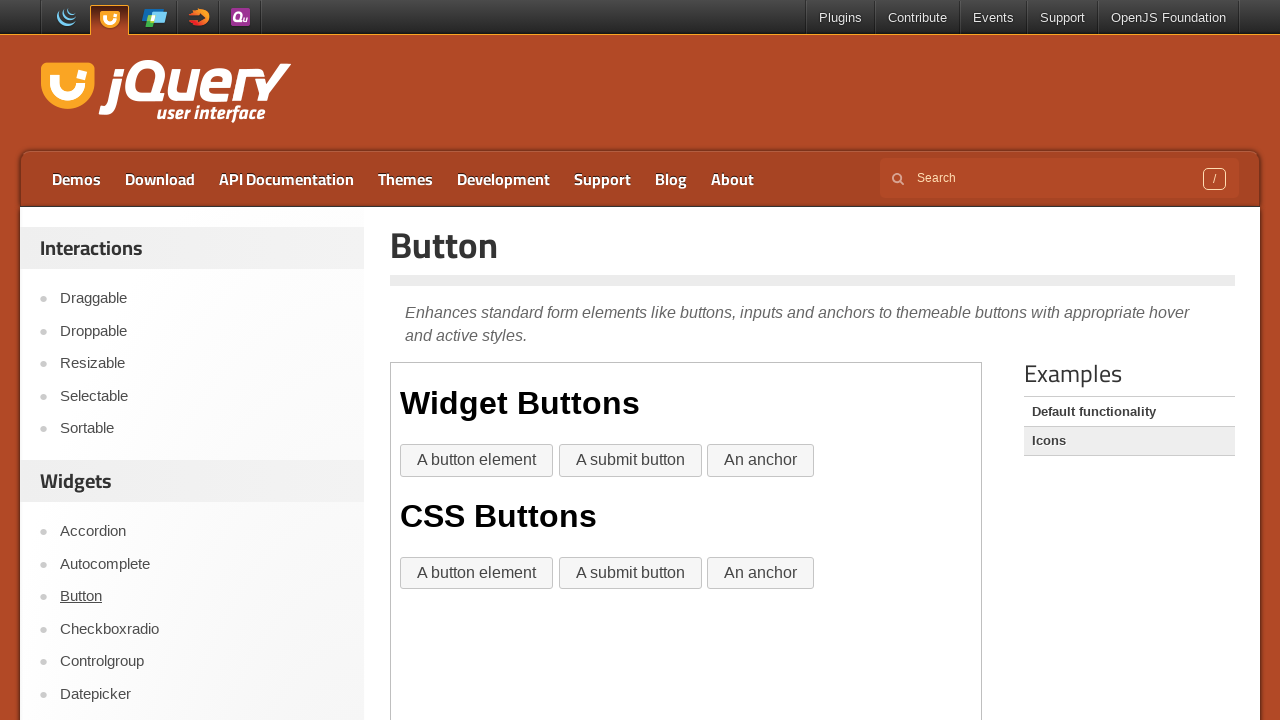